Navigates to convertcase.net, pastes text into the main textarea, and clicks the "UPPER CASE" button to convert the text to uppercase

Starting URL: https://convertcase.net/

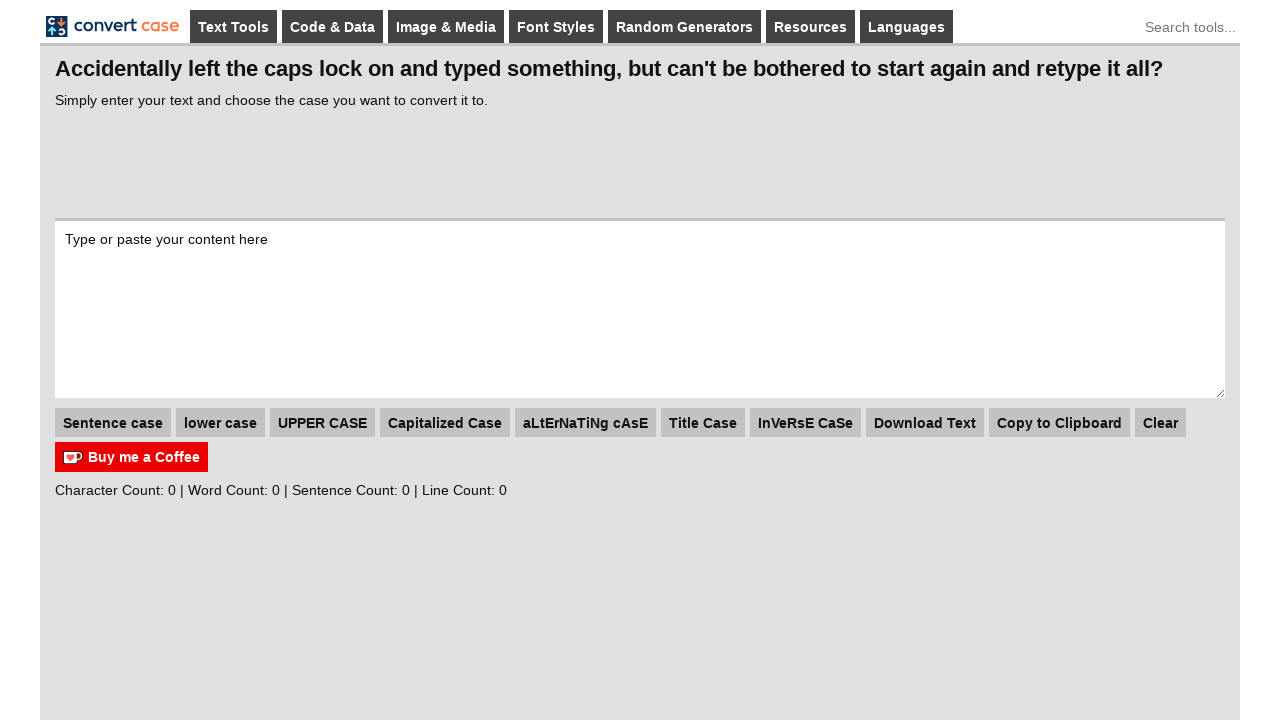

Waited for textarea to be available on convertcase.net
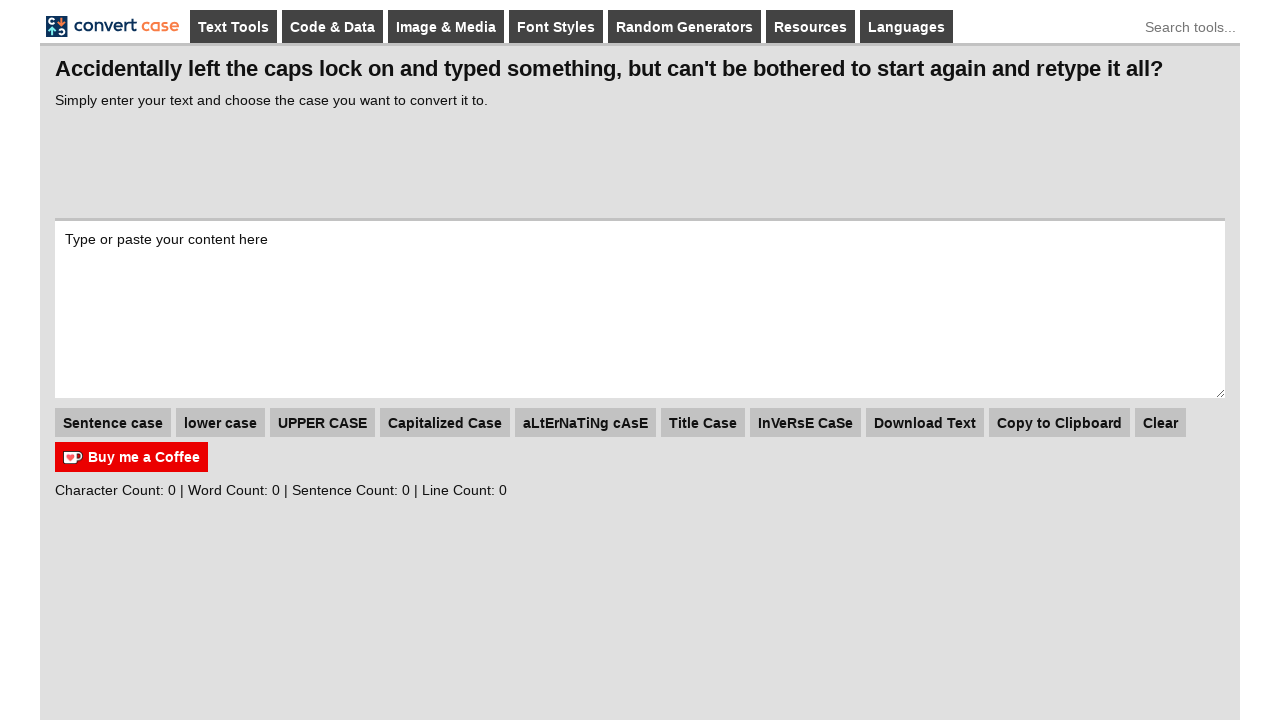

Clicked on the main textarea at (640, 308) on textarea >> nth=0
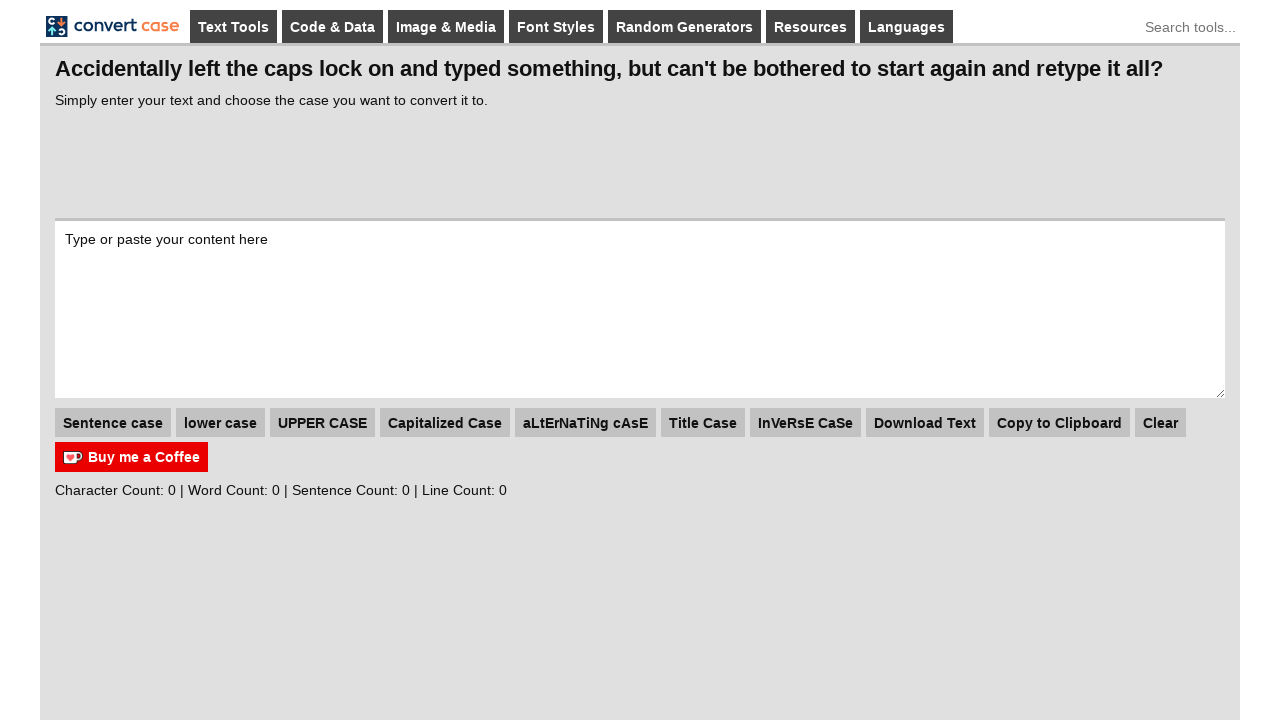

Selected all text in textarea
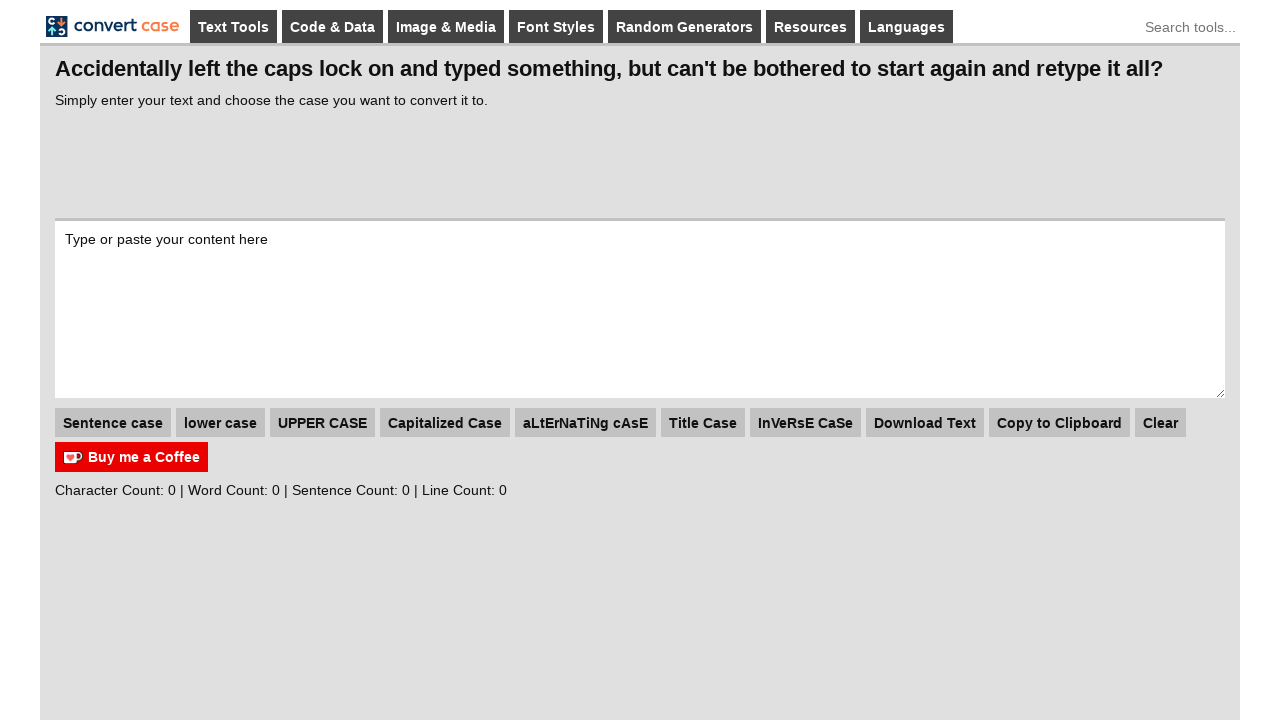

Cleared textarea content
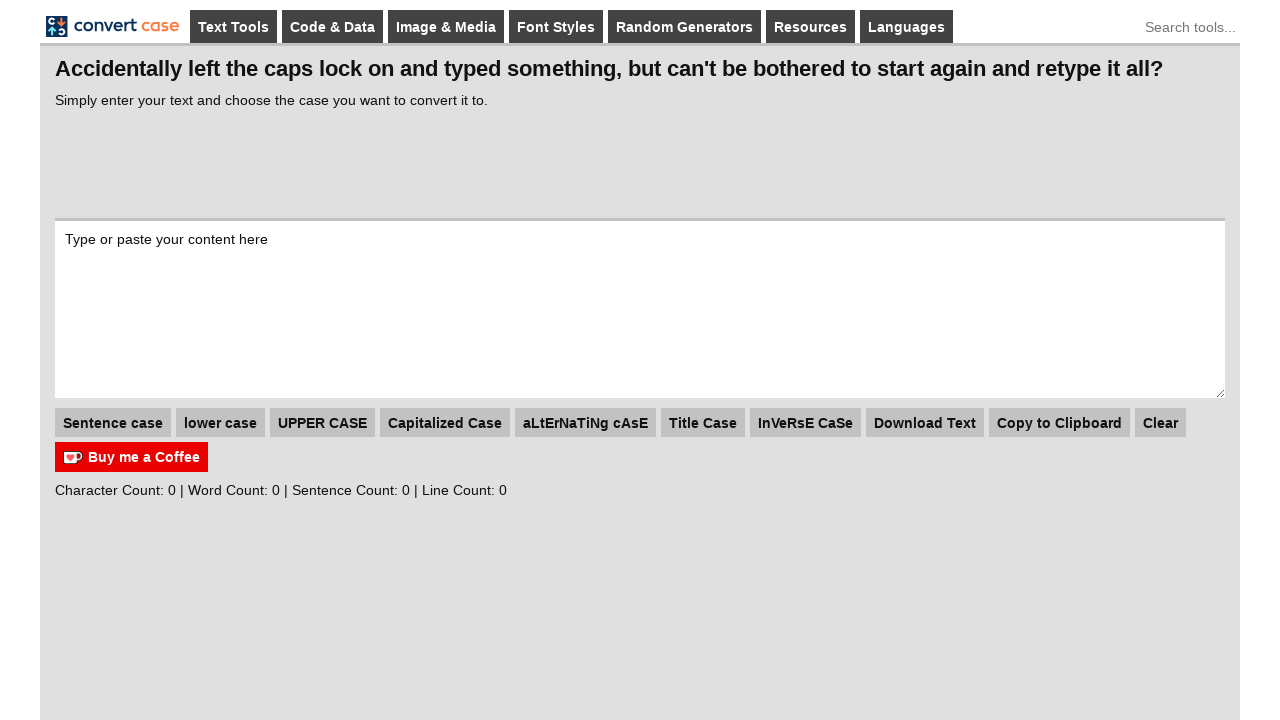

Filled textarea with test text 'hello world, this is a test message' on textarea >> nth=0
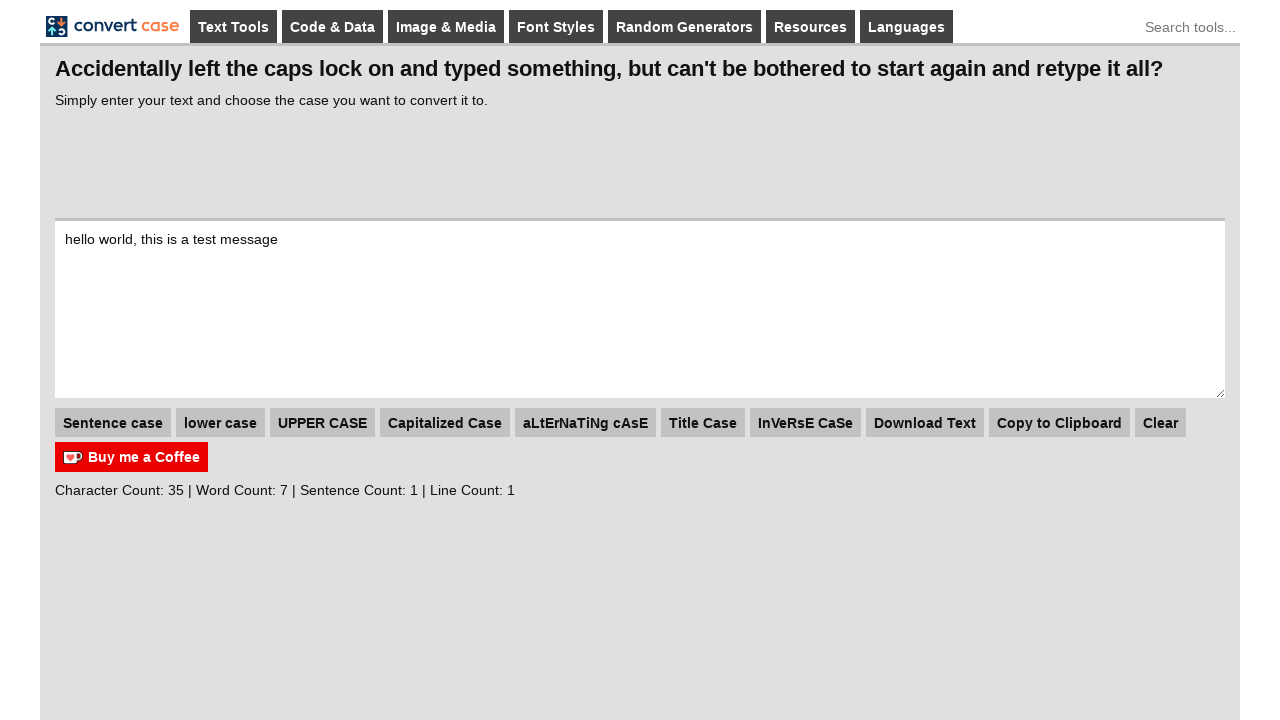

Clicked UPPER CASE button to convert text to uppercase at (322, 423) on internal:text="UPPER CASE"i >> nth=0
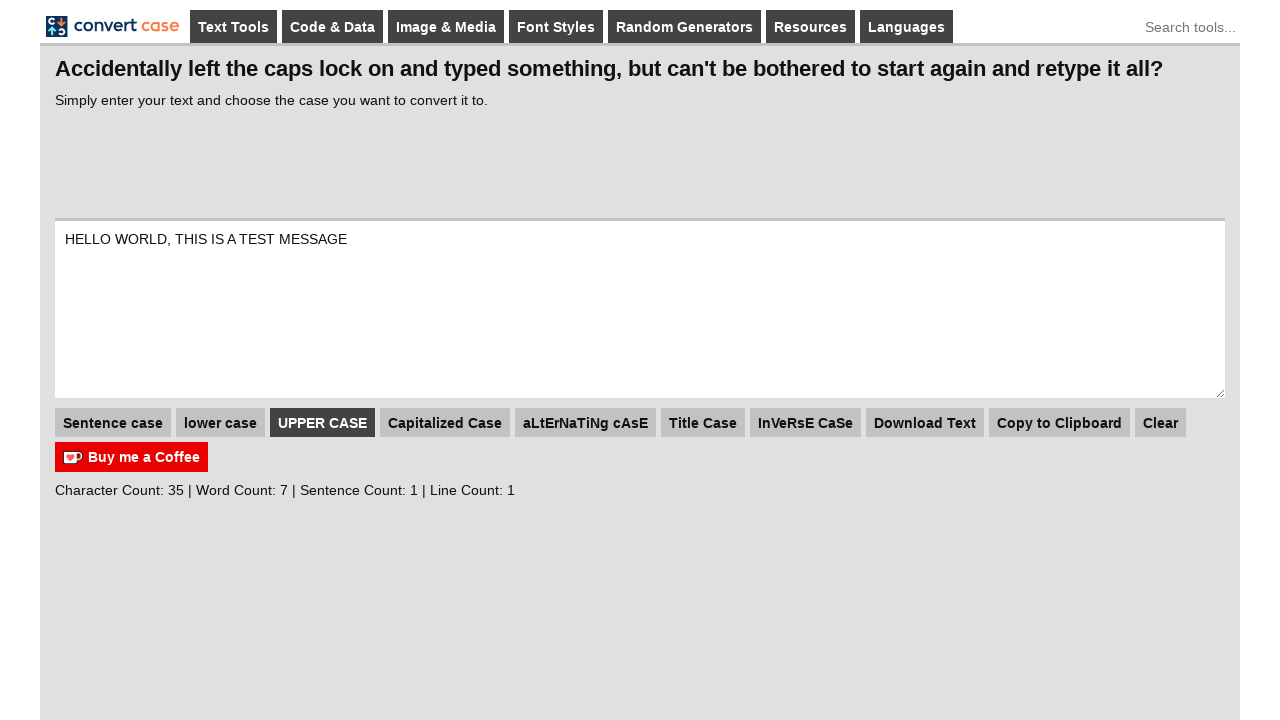

Waited for text conversion to complete
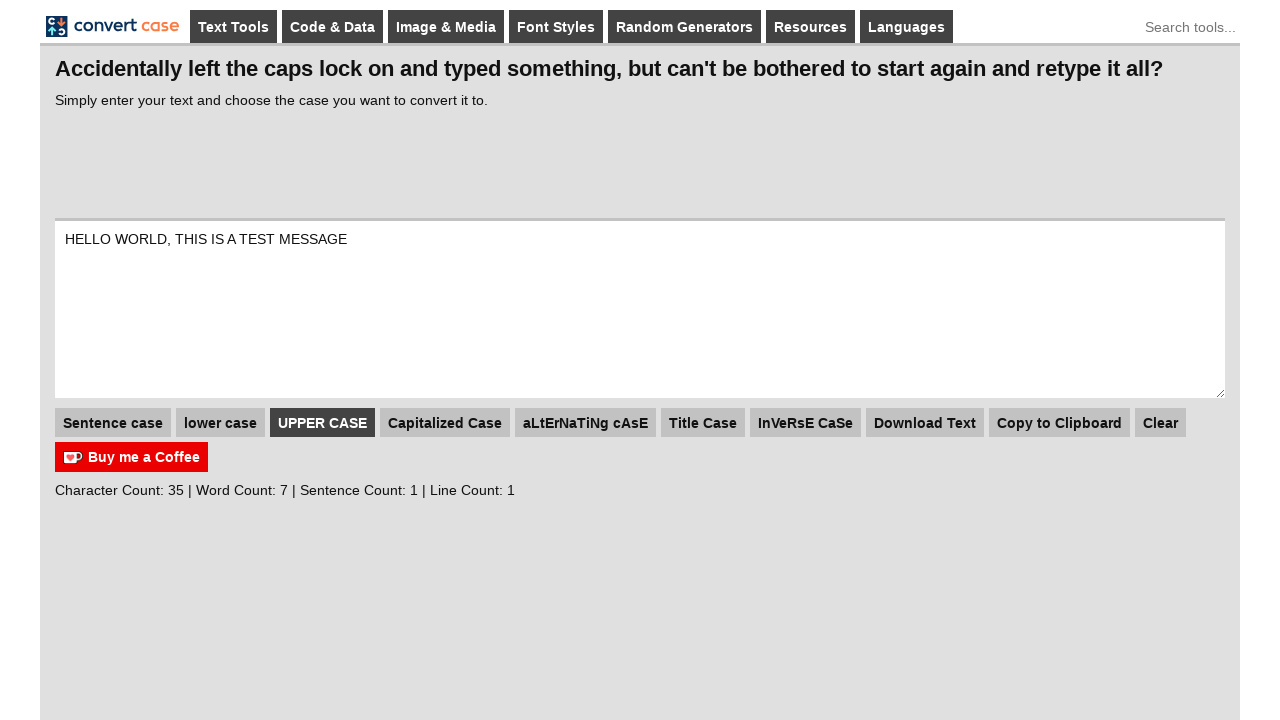

Verified textarea exists with converted uppercase text
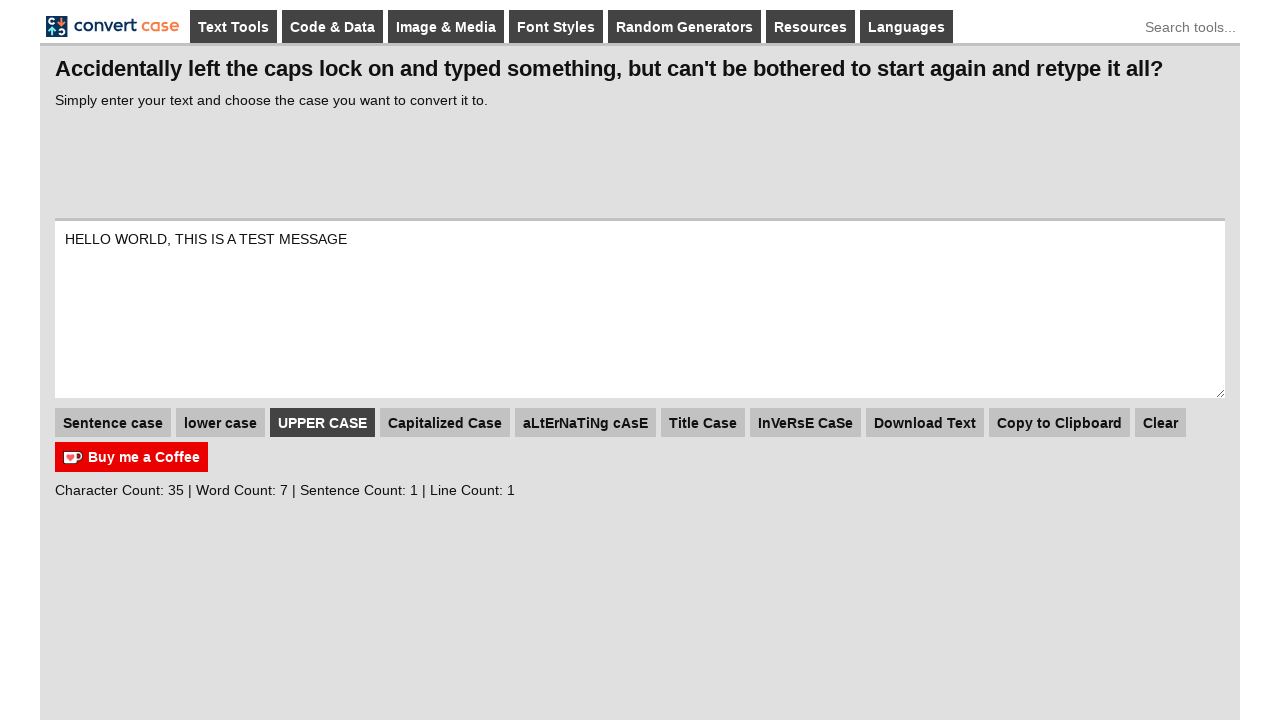

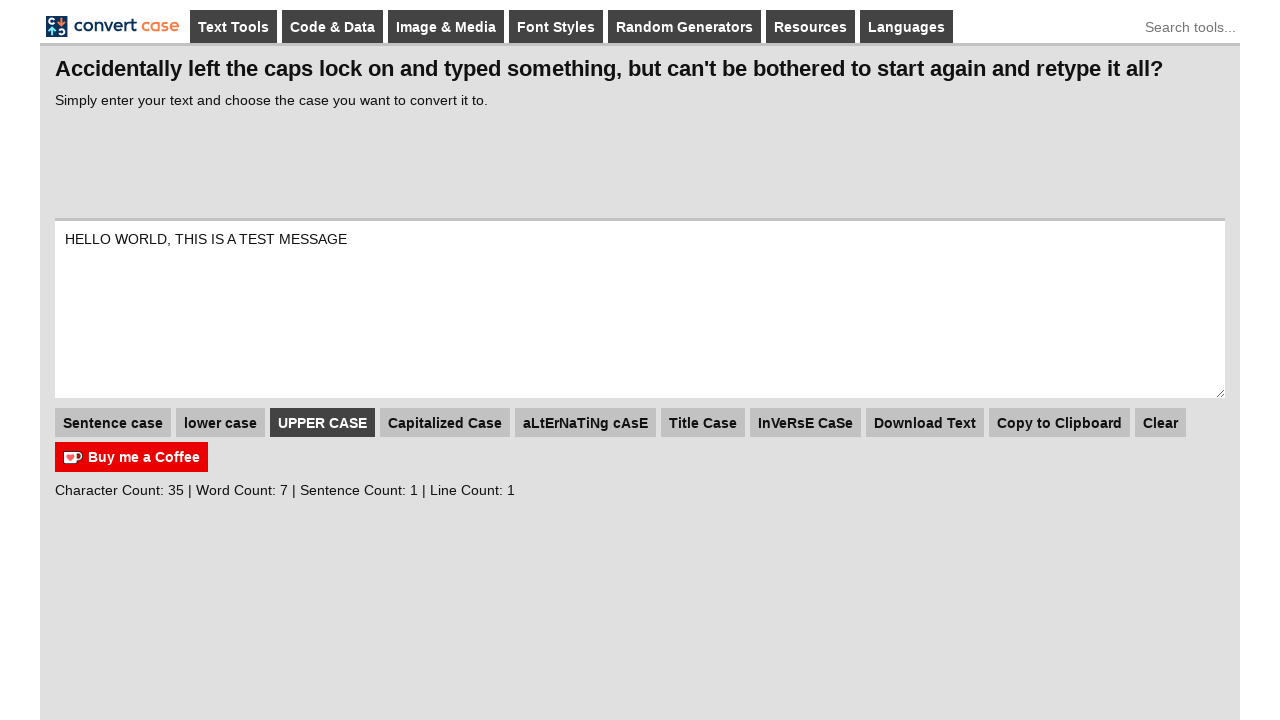